Opens the Biokart website and verifies that the page title matches the expected value "Biokart India Pvt Ltd – Bringing Biotech Closer!"

Starting URL: https://www.biokart.com

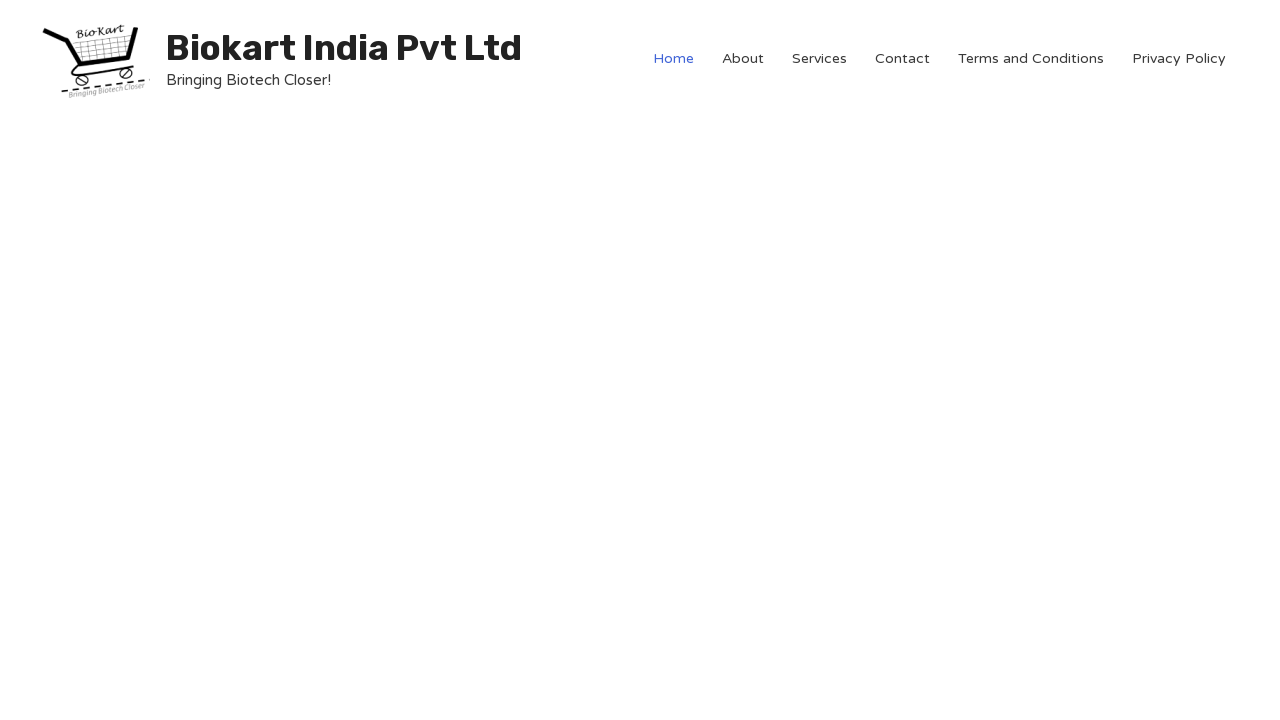

Waited for page to reach domcontentloaded state
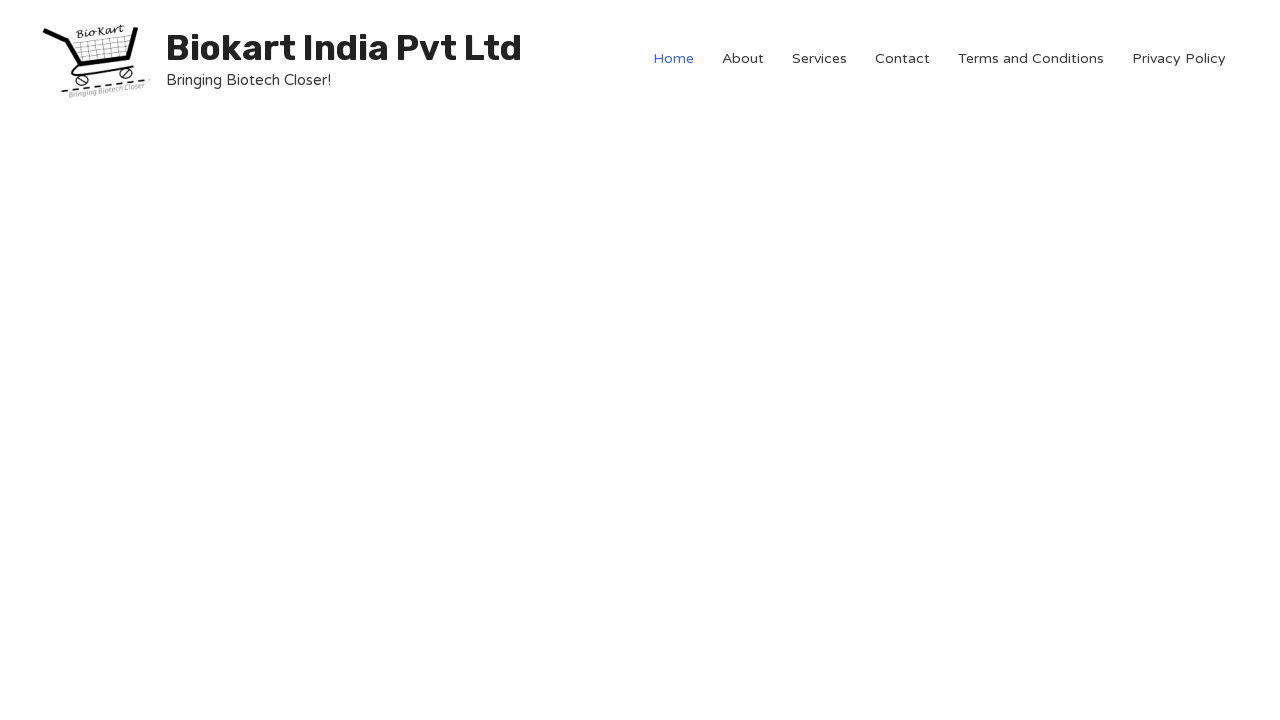

Verified page title matches expected value: 'Biokart India Pvt Ltd – Bringing Biotech Closer!'
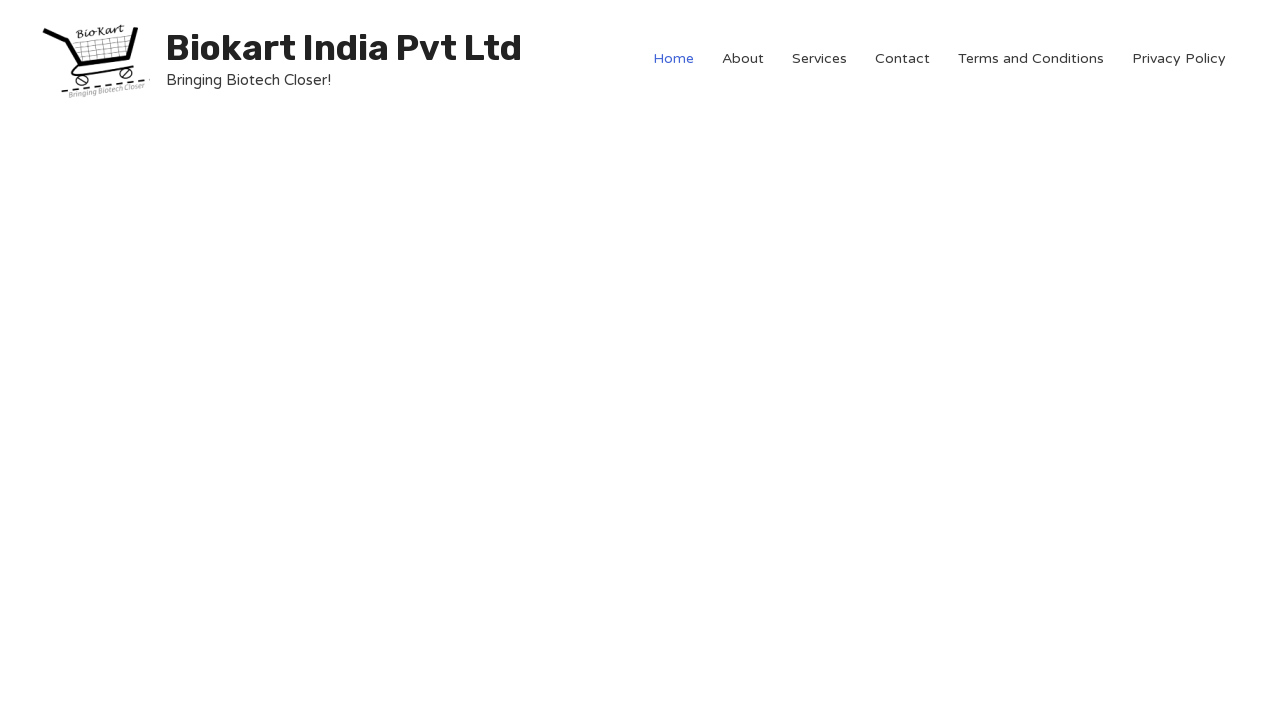

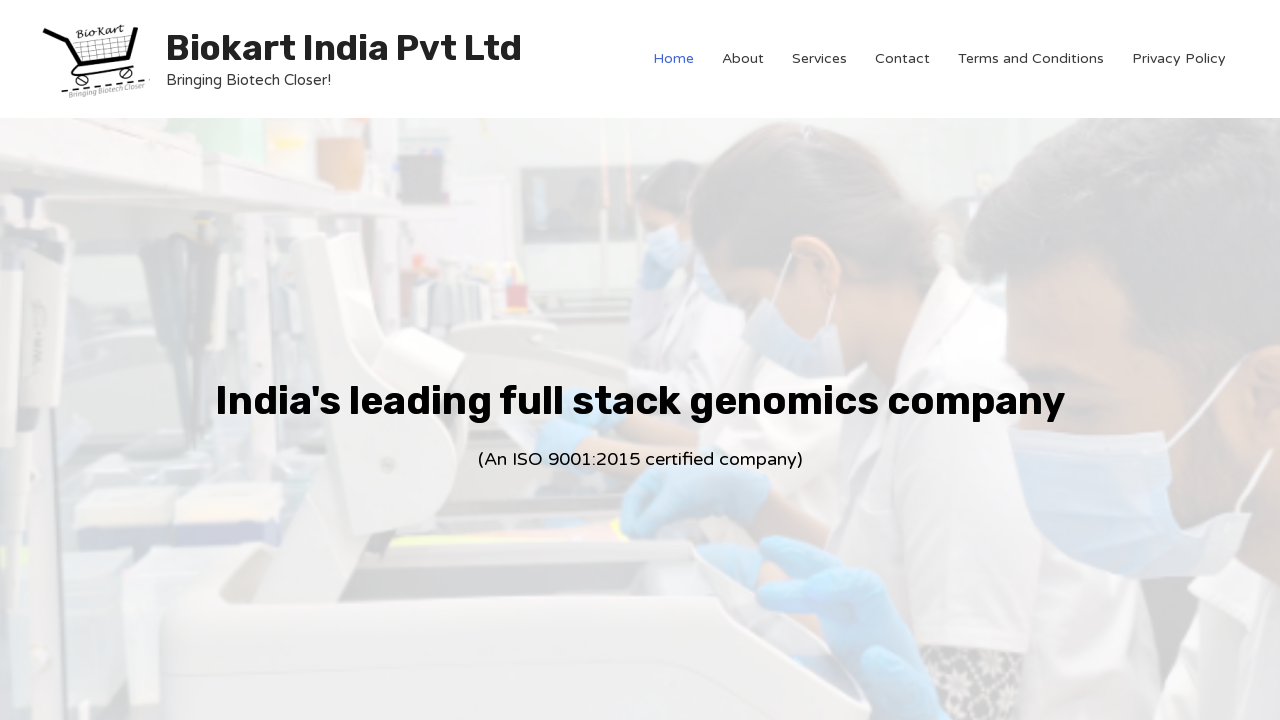